Tests the "Select One" dropdown on DemoQA's Select Menu page by clicking to open the dropdown and selecting the "Other" option from the list.

Starting URL: https://demoqa.com/select-menu

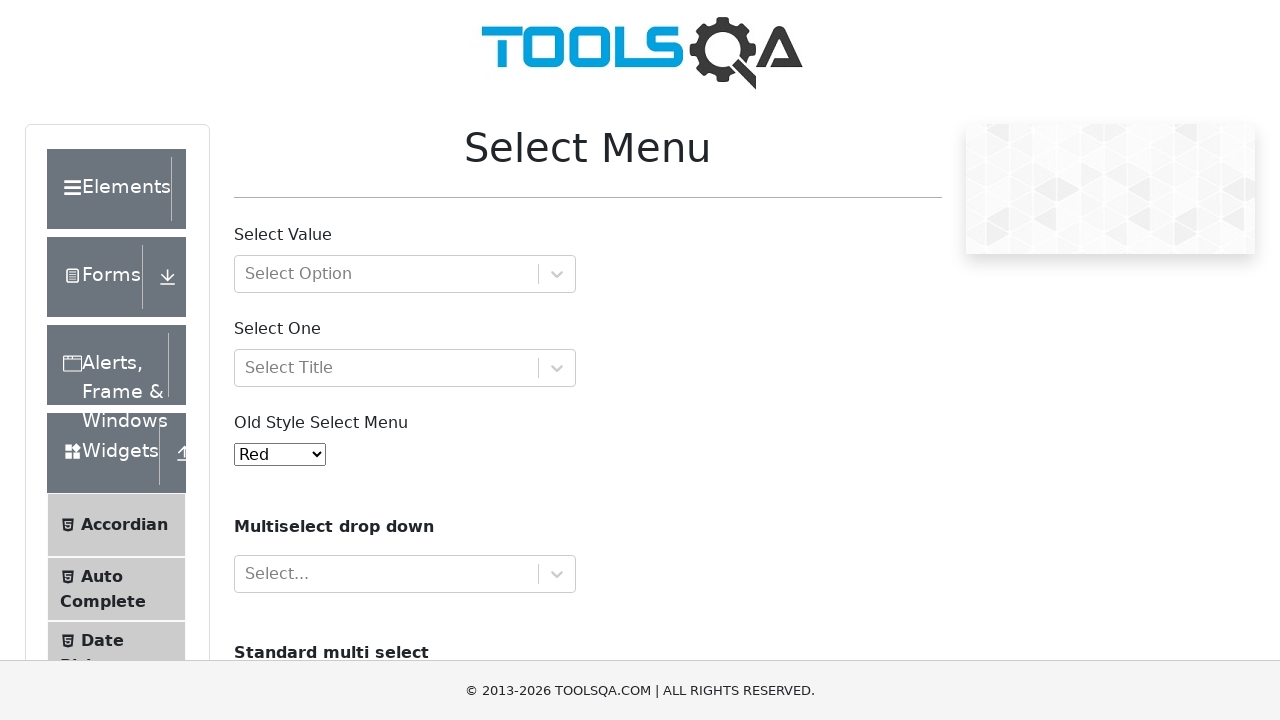

Clicked on the 'Select One' dropdown to open it at (405, 368) on #selectOne
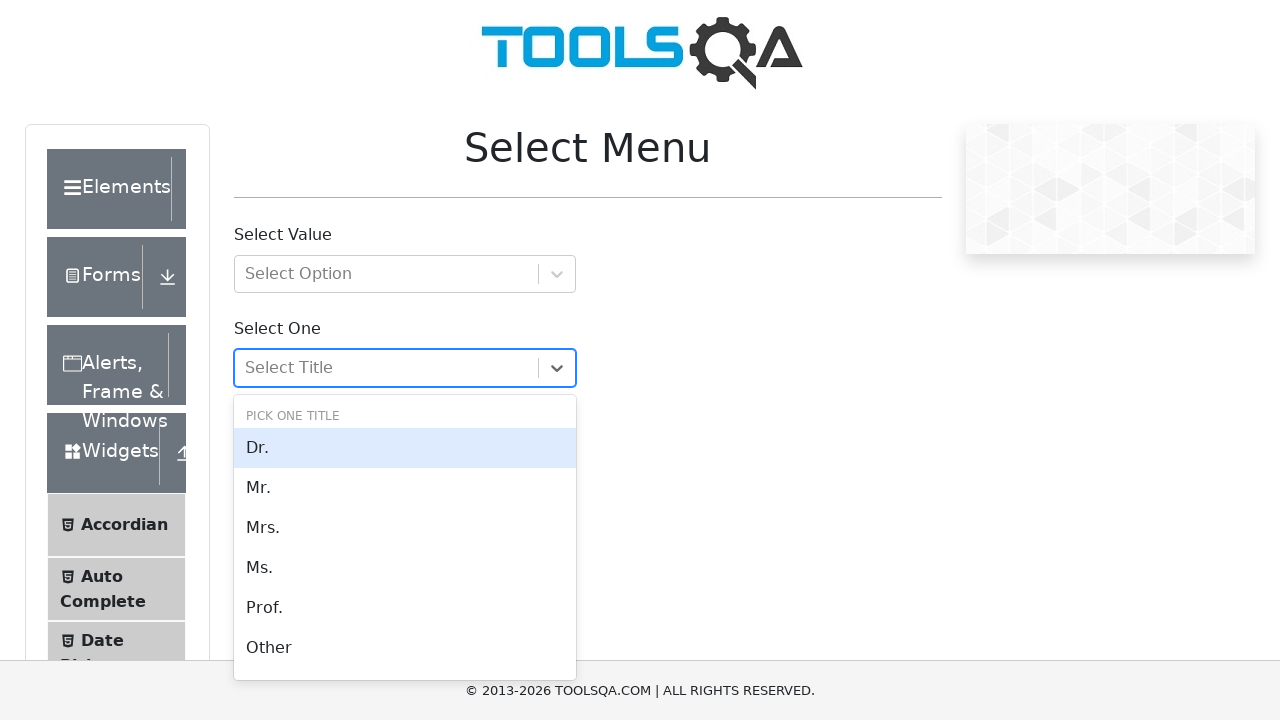

Selected 'Other' option from the dropdown menu at (405, 648) on div[id^="react-select"][id*="option"] >> internal:has-text="Other"i
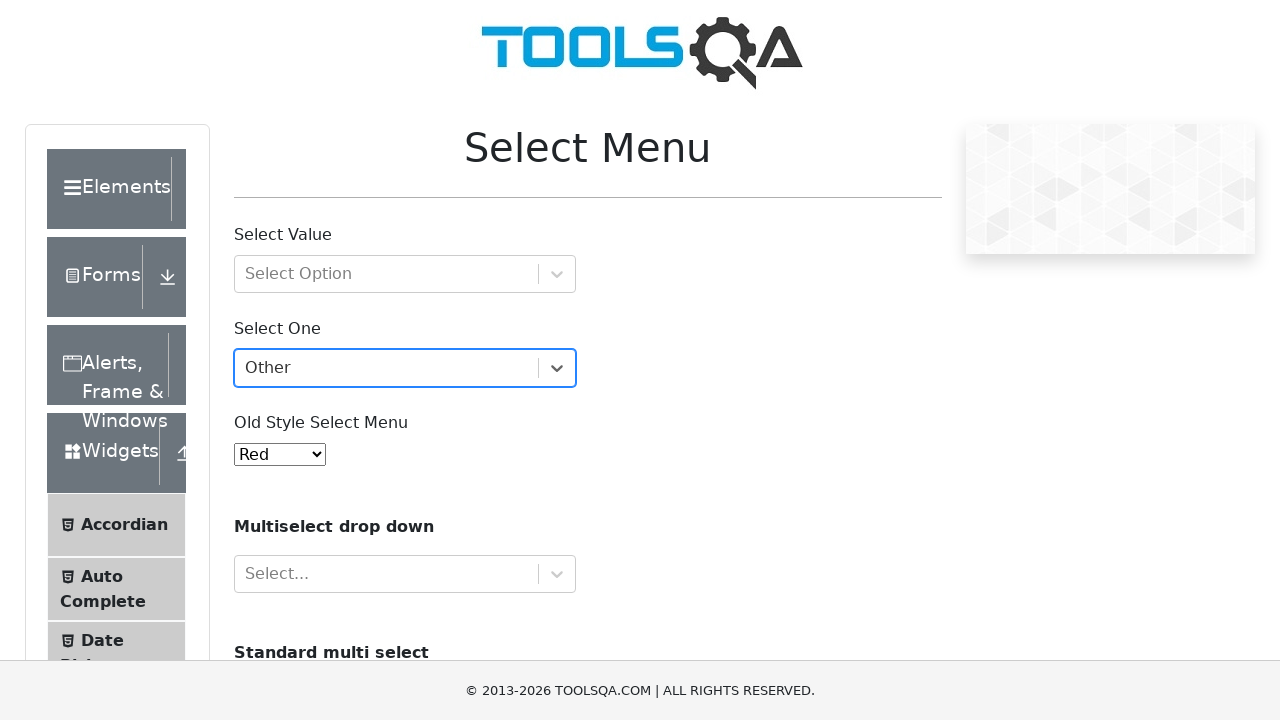

Verified that 'Other' option was successfully selected
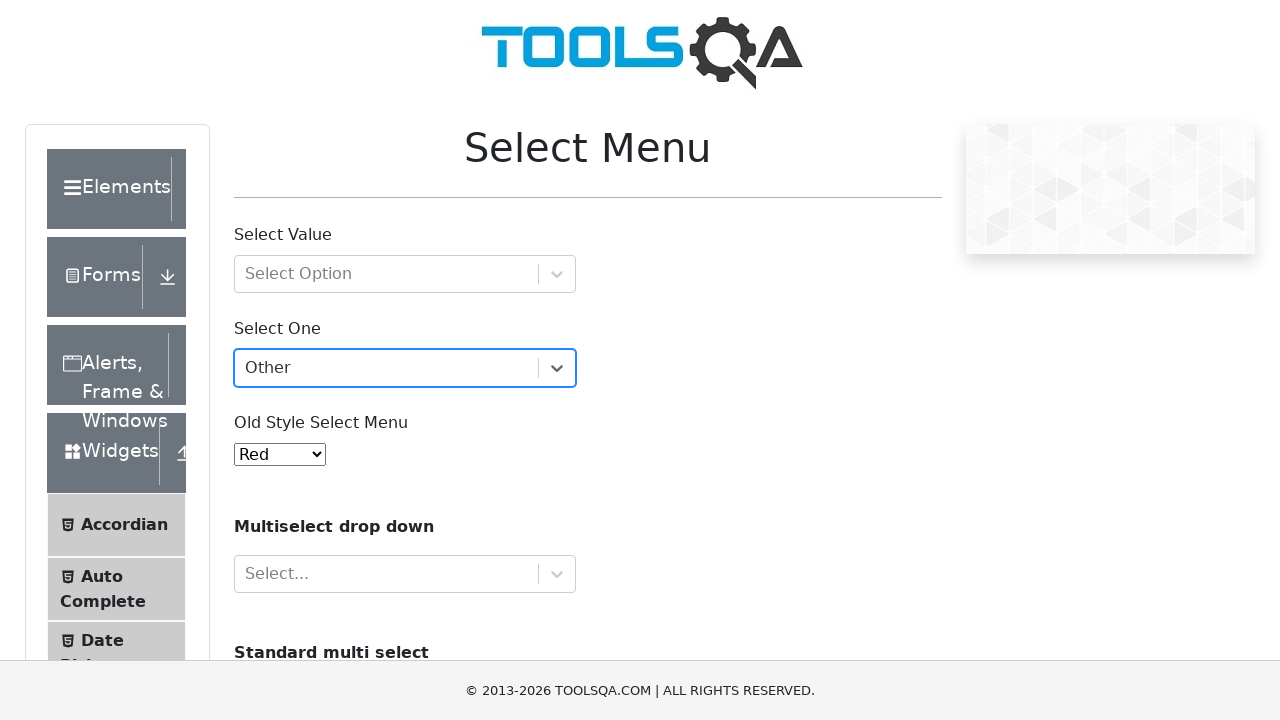

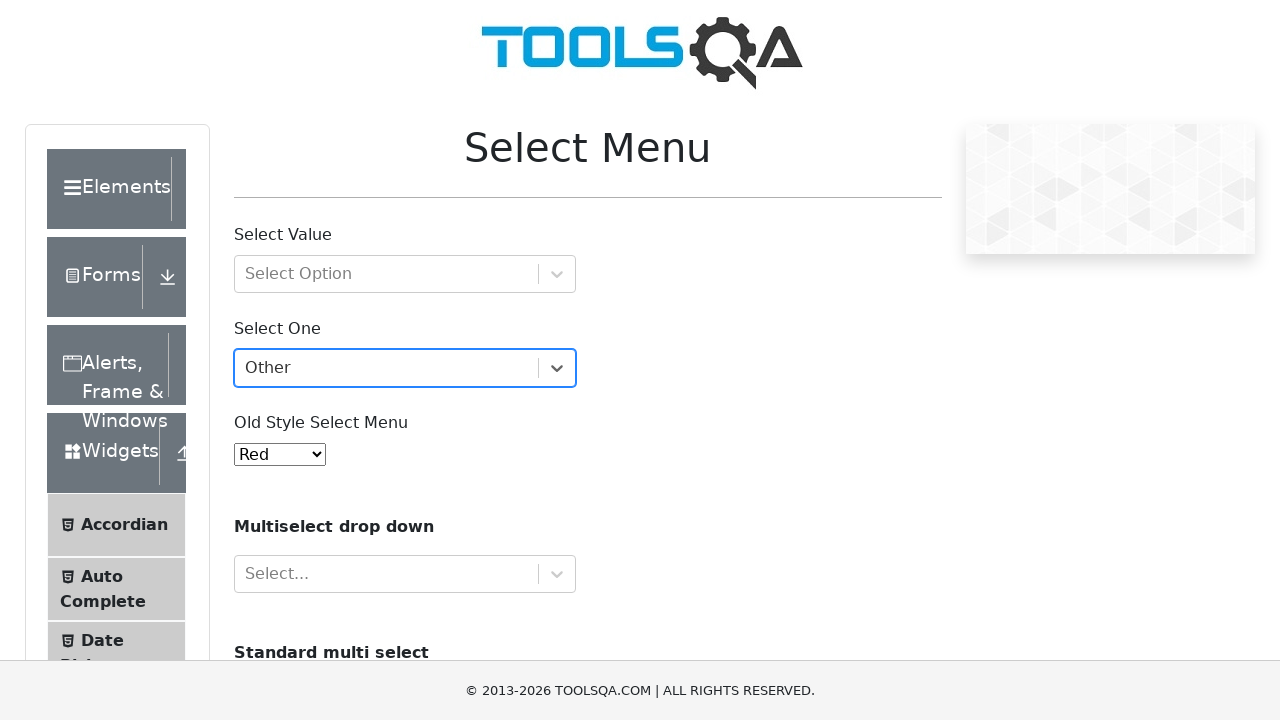